Tests that subtraction operation works correctly with positive and negative numbers

Starting URL: https://testsheepnz.github.io/BasicCalculator

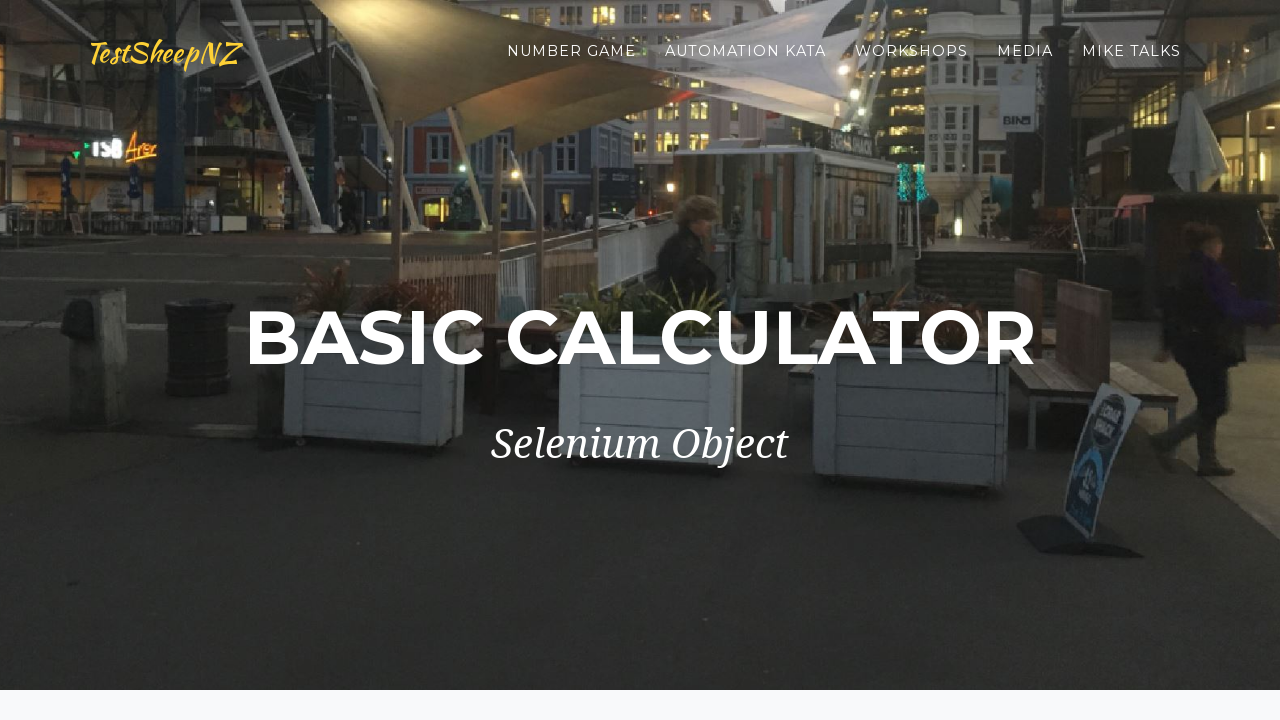

Selected build version 7 from dropdown on select[name="selectBuild"]
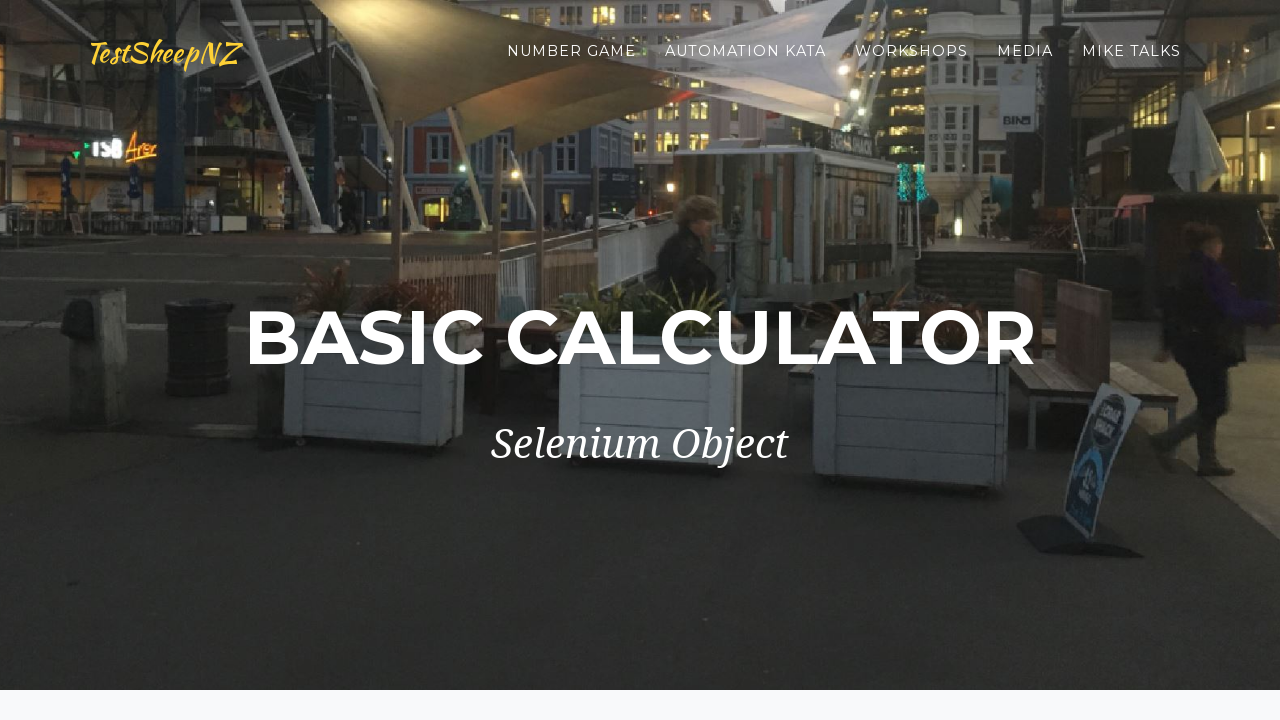

Entered 9 in the first number field on #number1Field
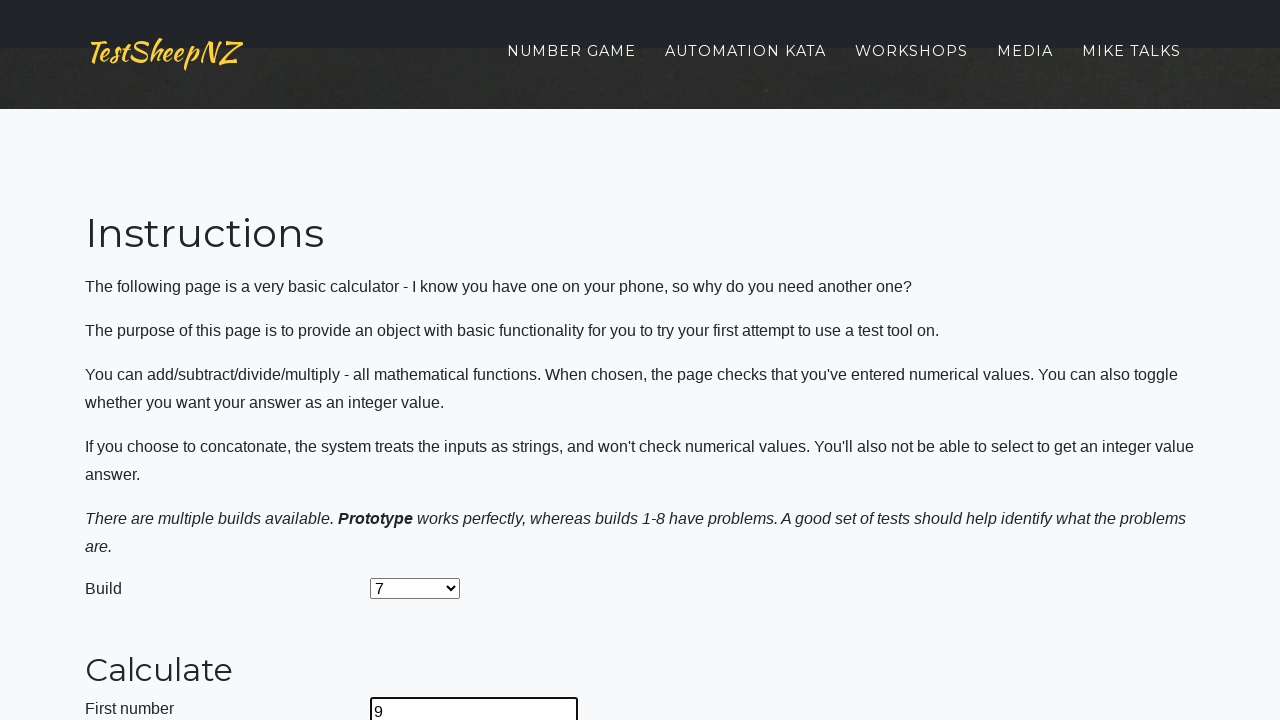

Entered -5 in the second number field on #number2Field
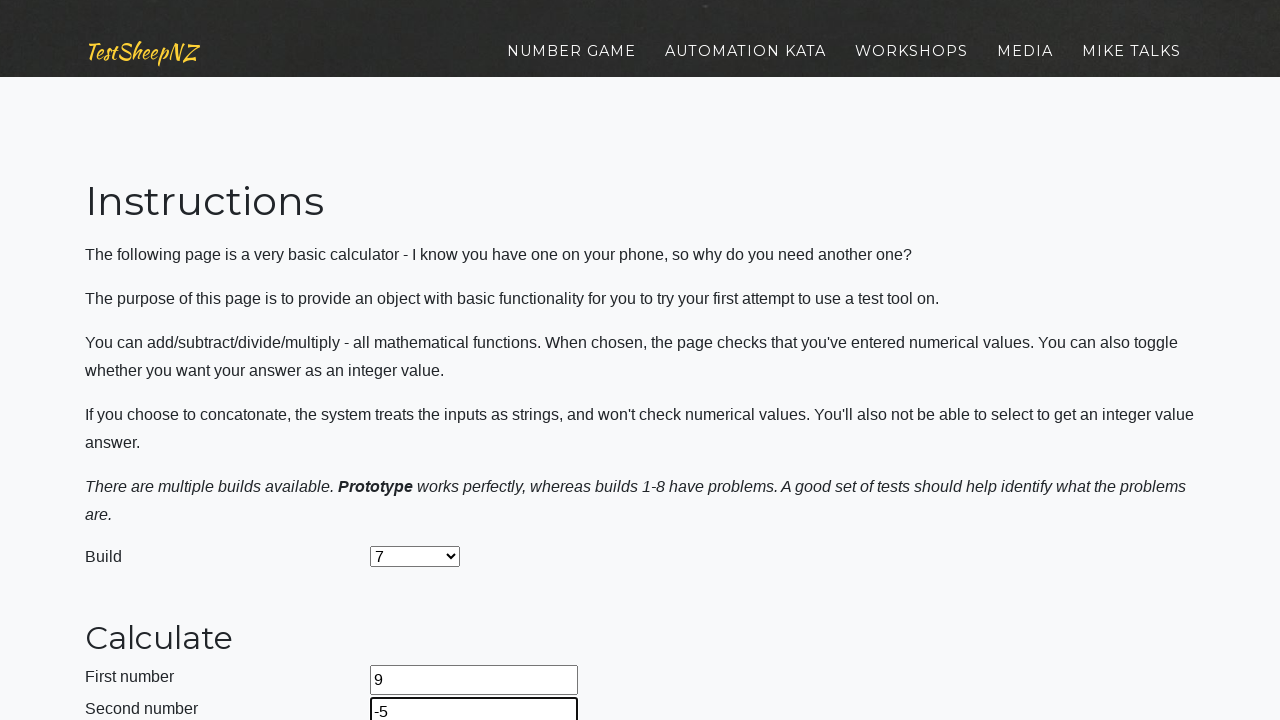

Selected subtraction operation from dropdown on select[name="selectOperation"]
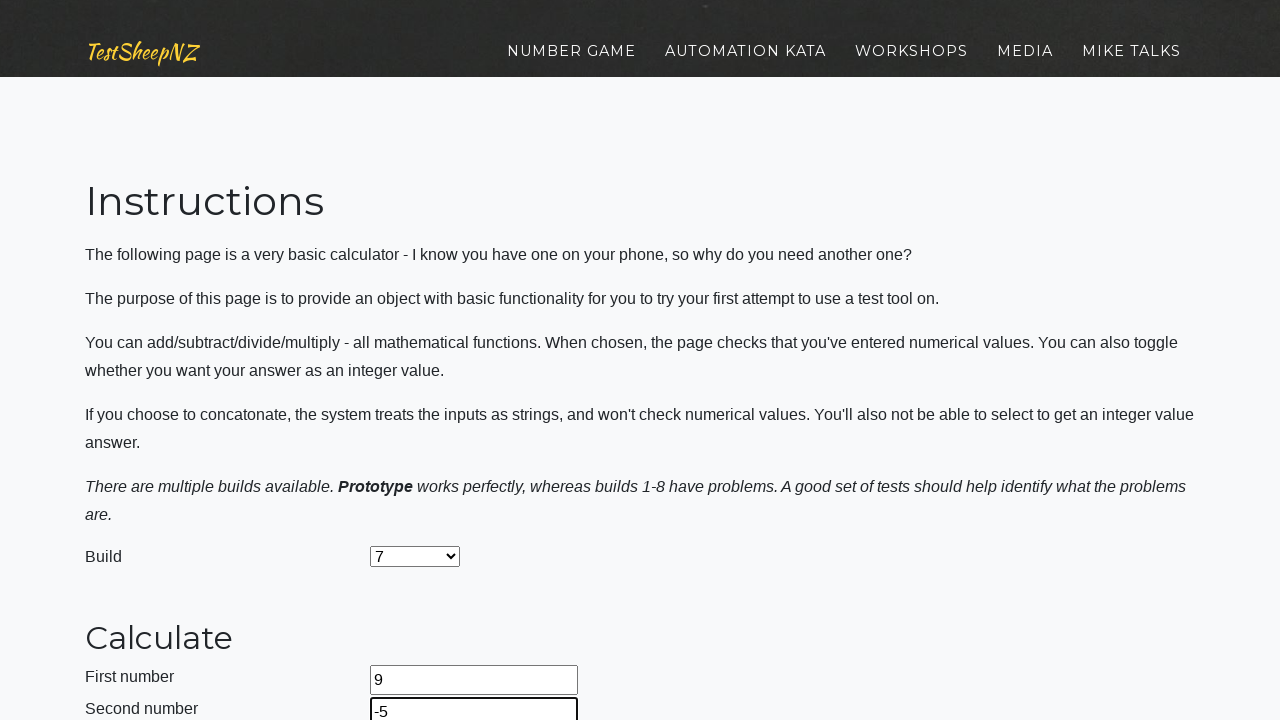

Clicked the calculate button to perform subtraction at (422, 361) on #calculateButton
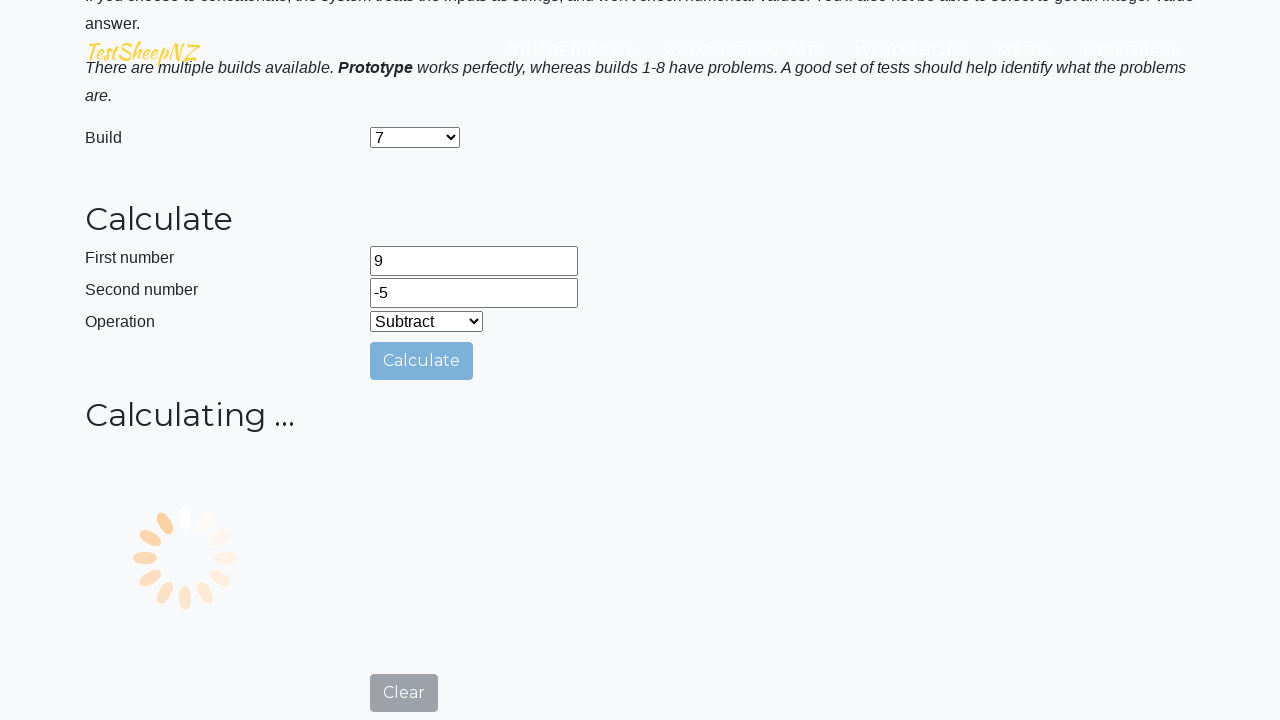

Answer field appeared with the subtraction result
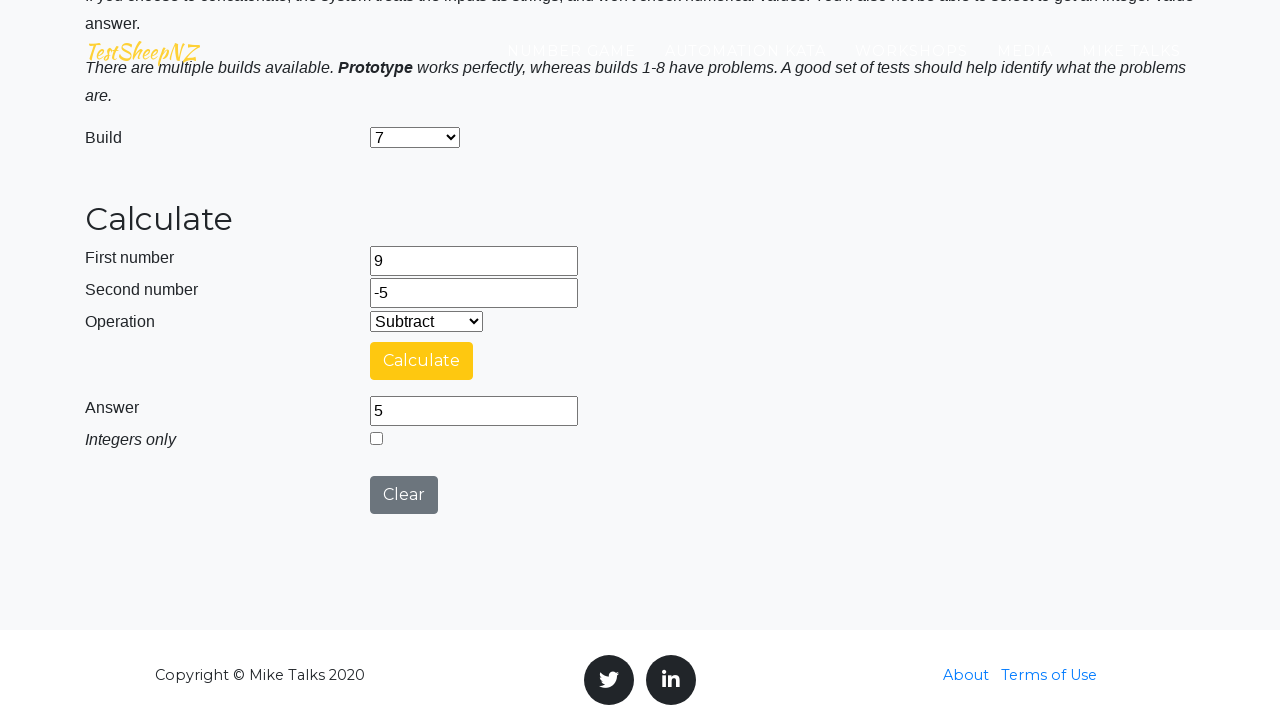

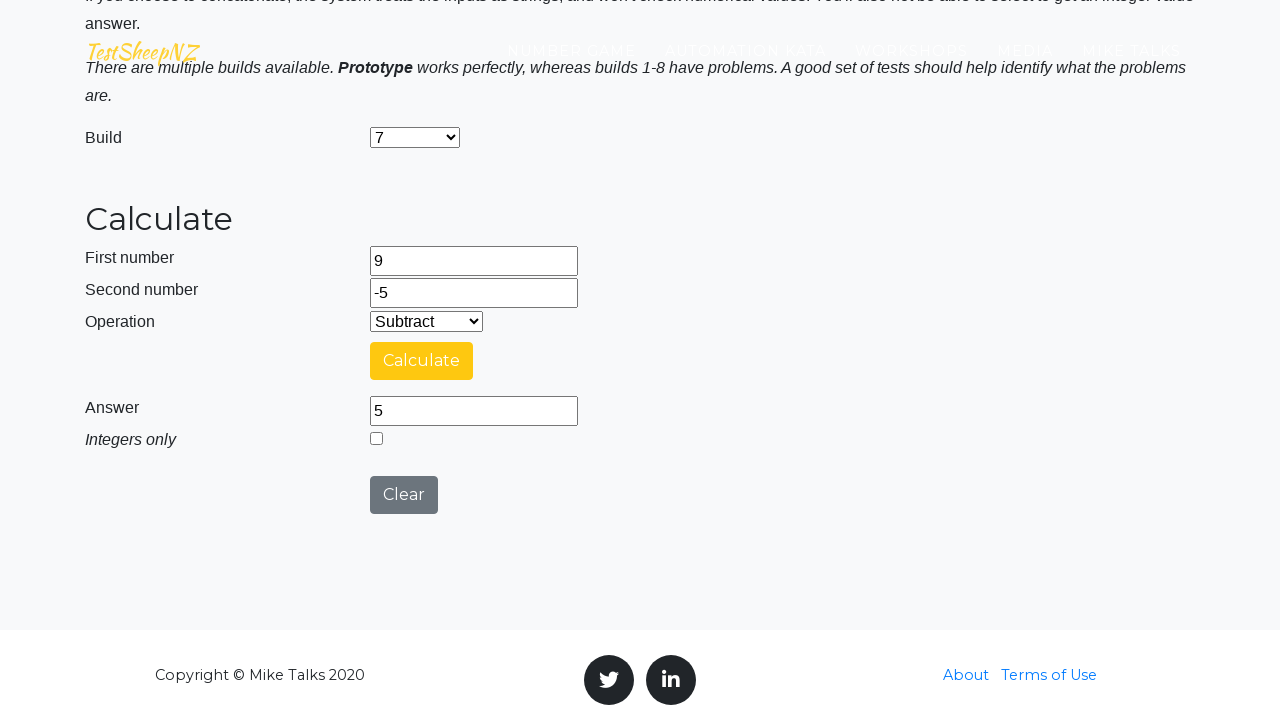